Navigates to WebdriverIO homepage and verifies the page title matches expected value

Starting URL: https://webdriver.io/

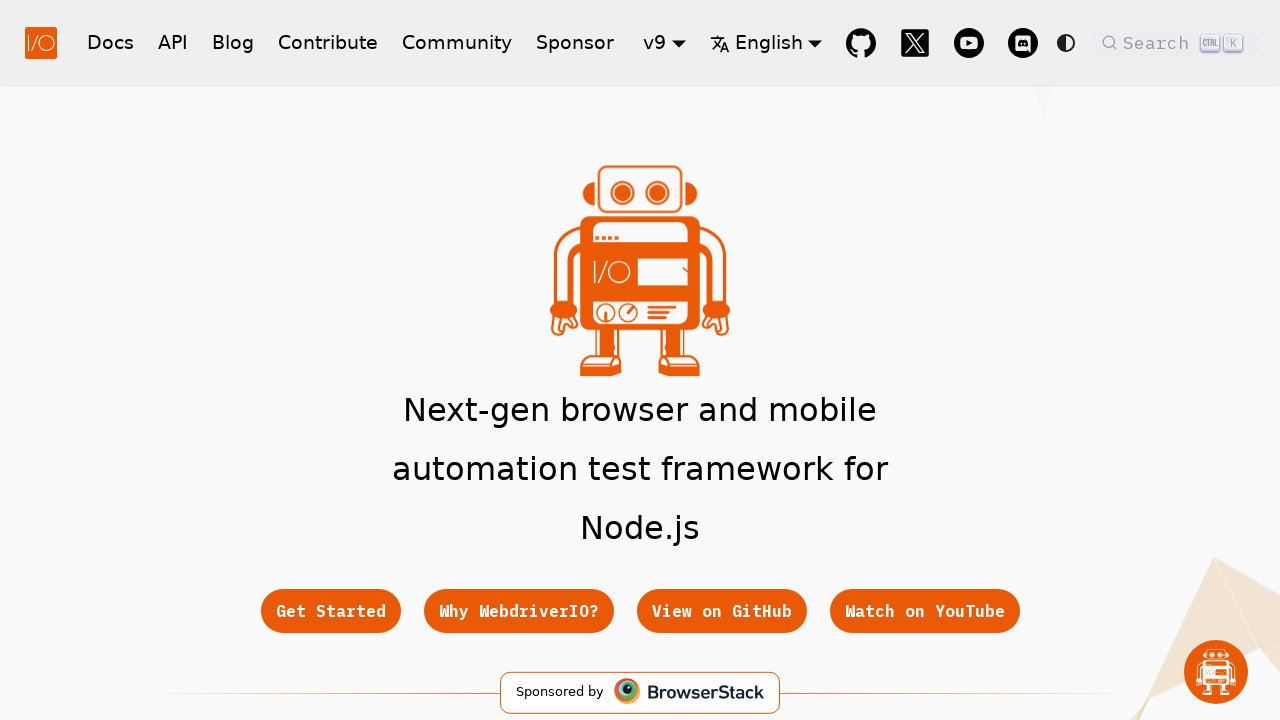

Waited for page to reach domcontentloaded state
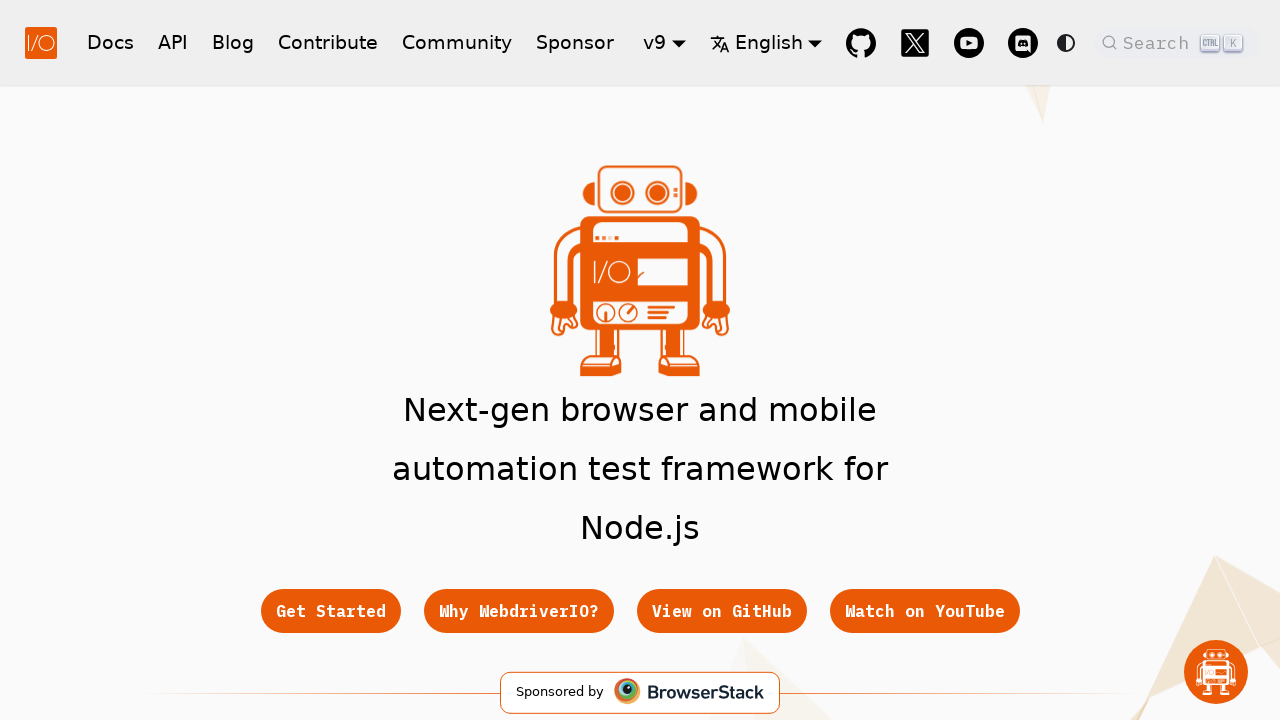

Verified page title matches expected WebdriverIO homepage title
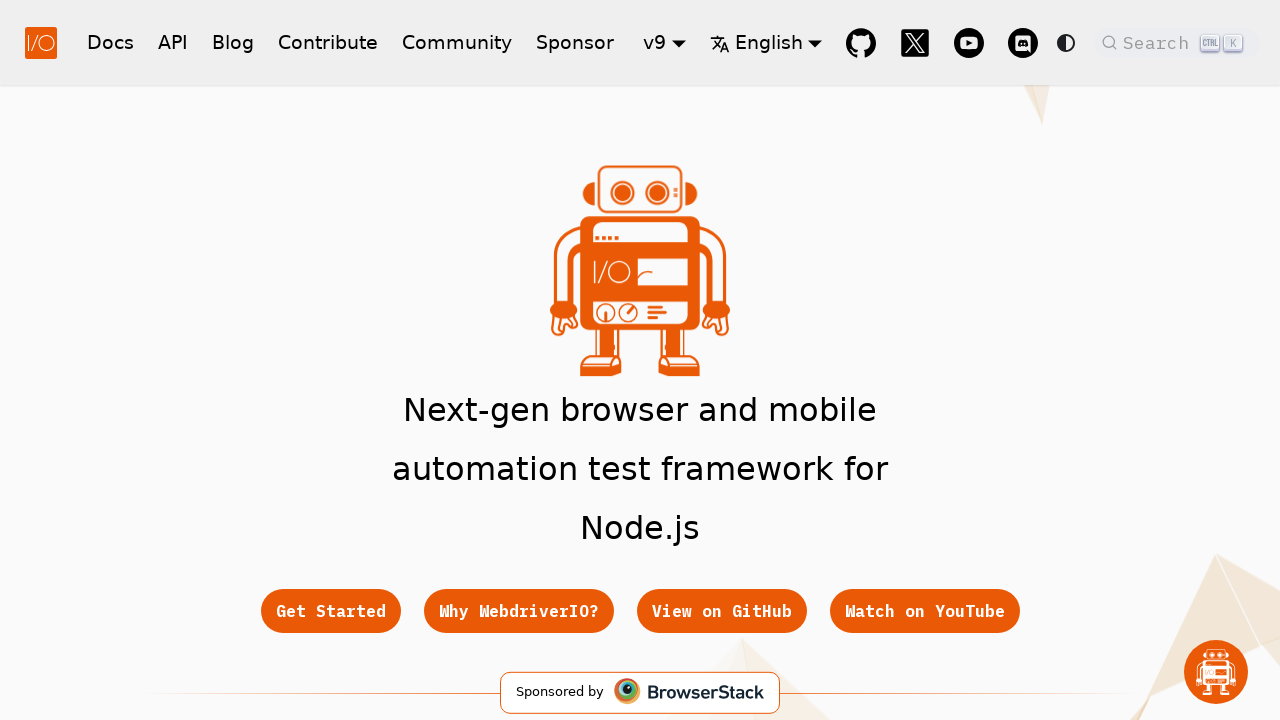

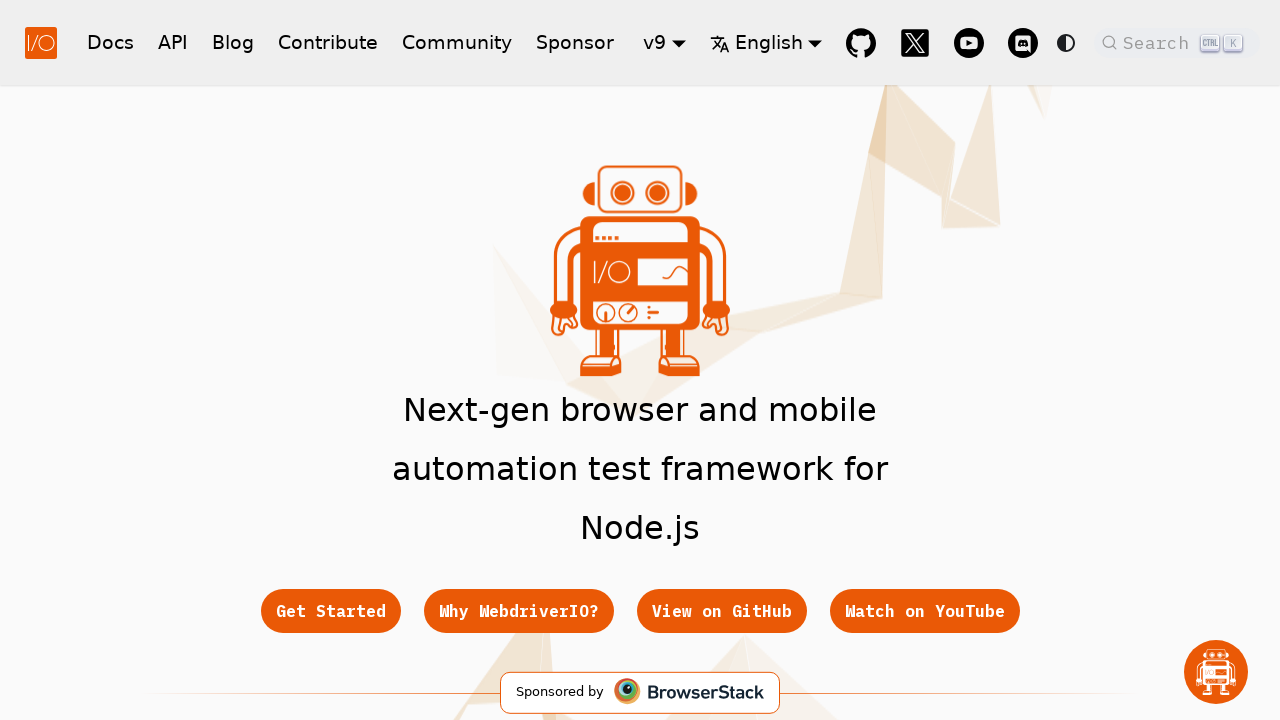